Navigates to GOLD 101.7 radio station and clicks play button at specific coordinates

Starting URL: https://www.iheart.com/live/gold1017-6186/

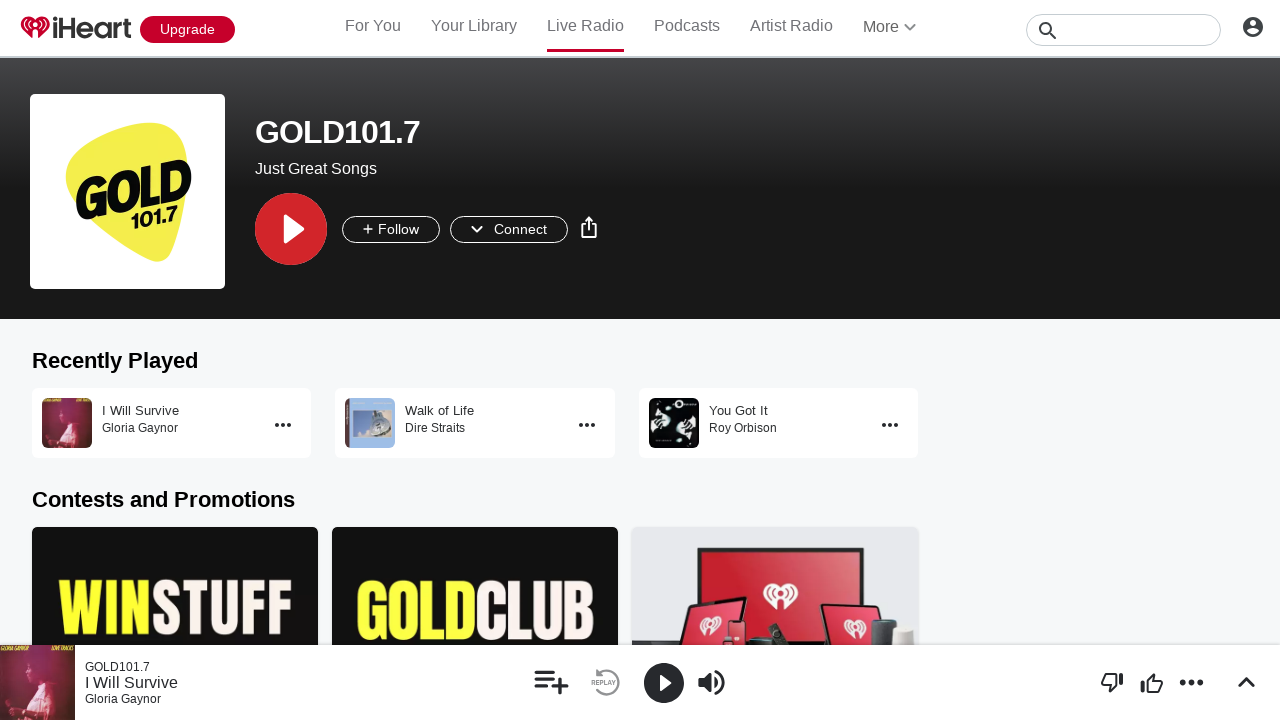

Reloaded GOLD 101.7 radio station page
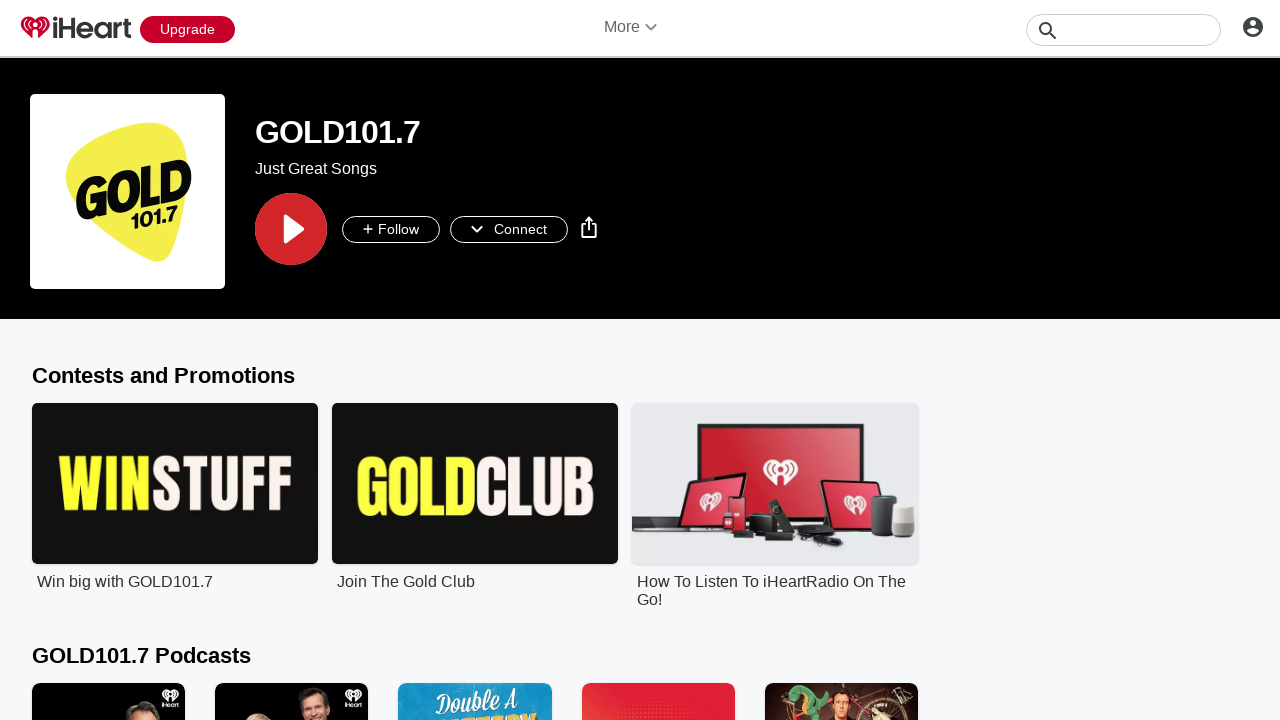

Waited 3 seconds for page to fully load
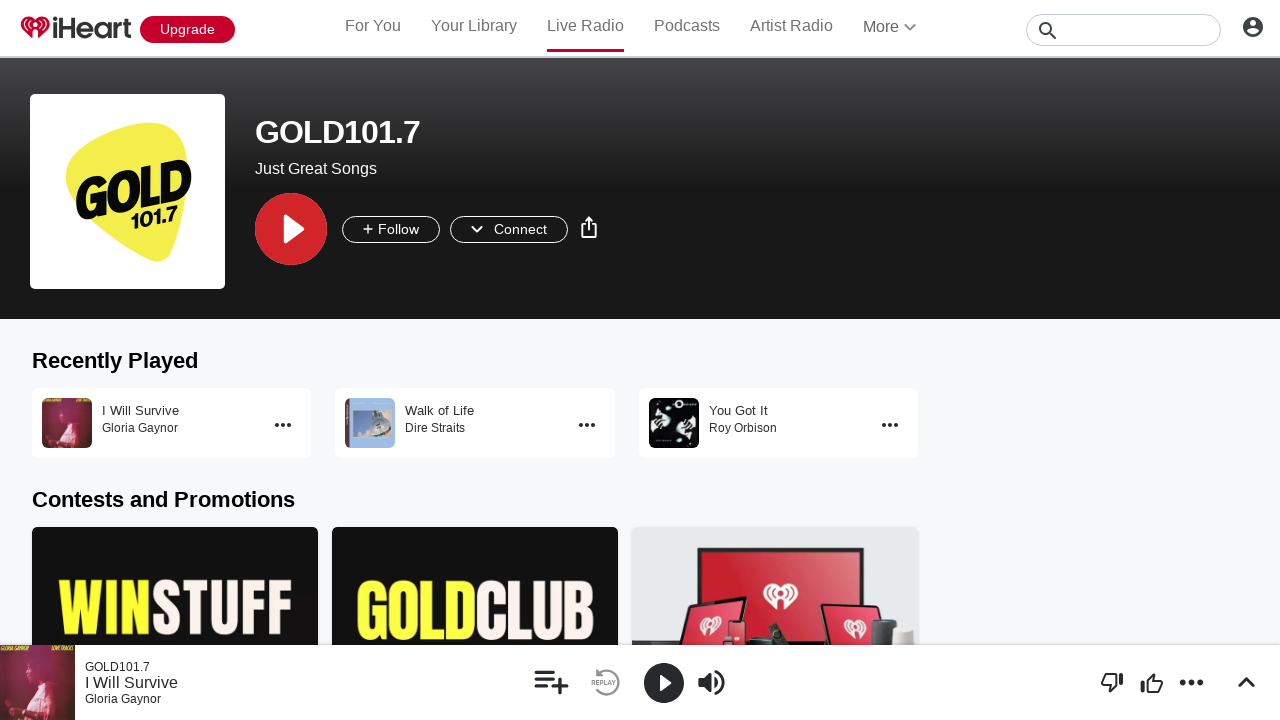

Clicked play button at coordinates (301, 256) at (301, 256)
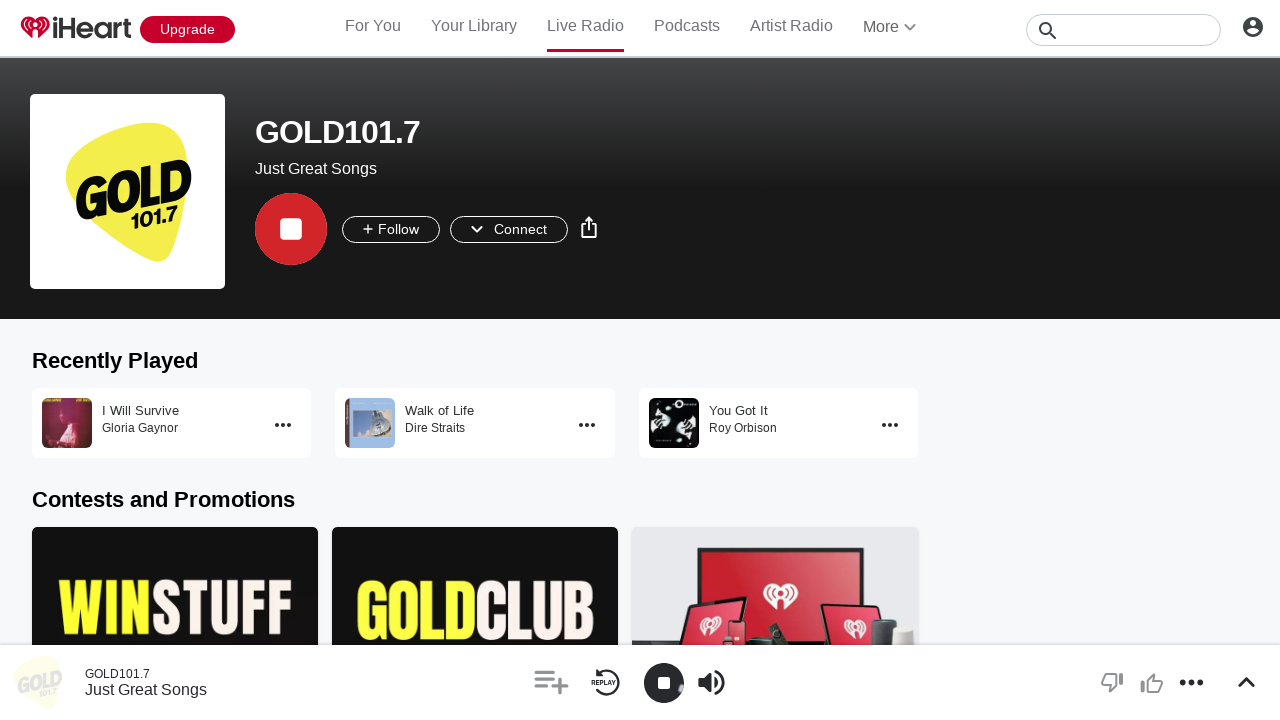

Waited 10 seconds for playback to start
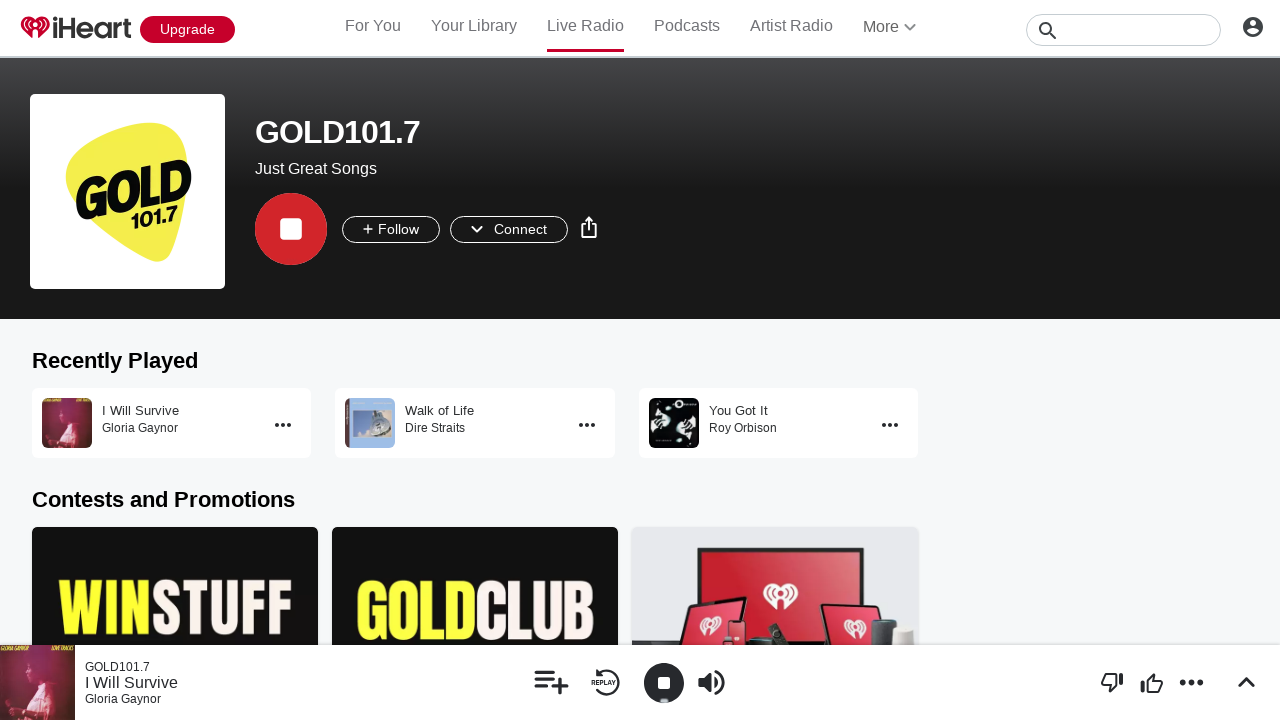

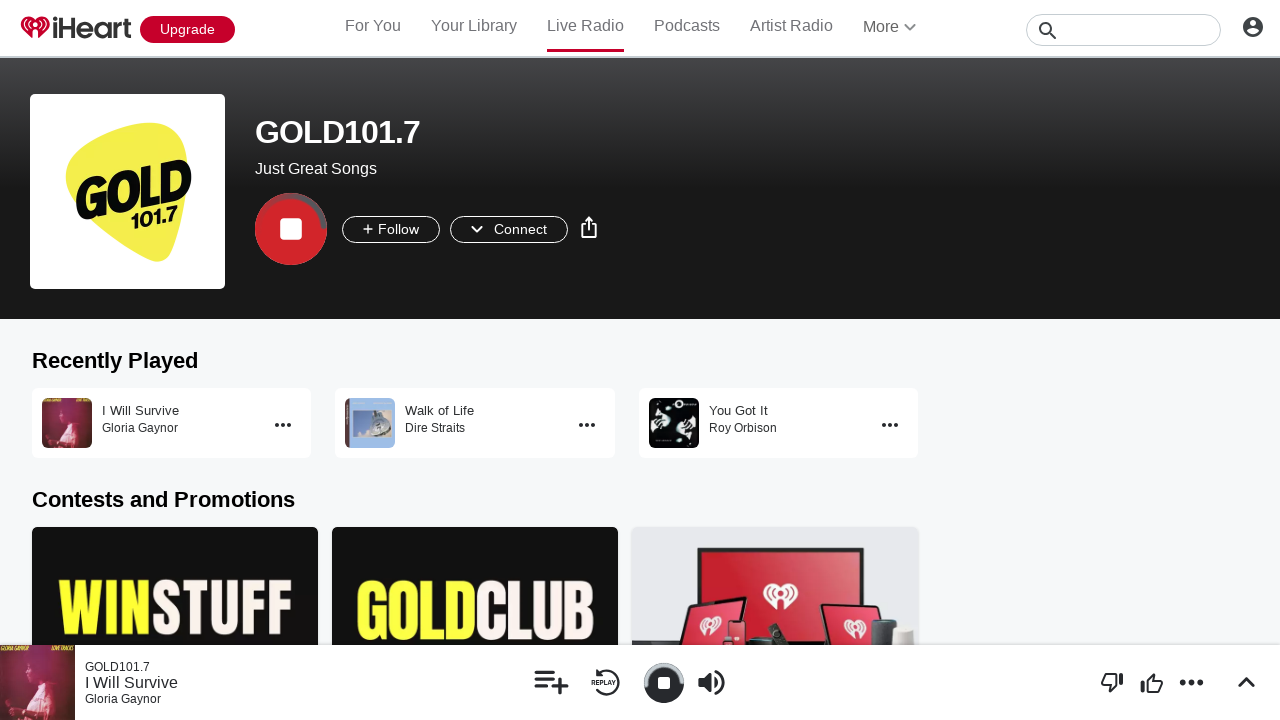